Tests a verification flow by clicking a verify button and asserting that a success message is displayed

Starting URL: http://suninjuly.github.io/wait1.html

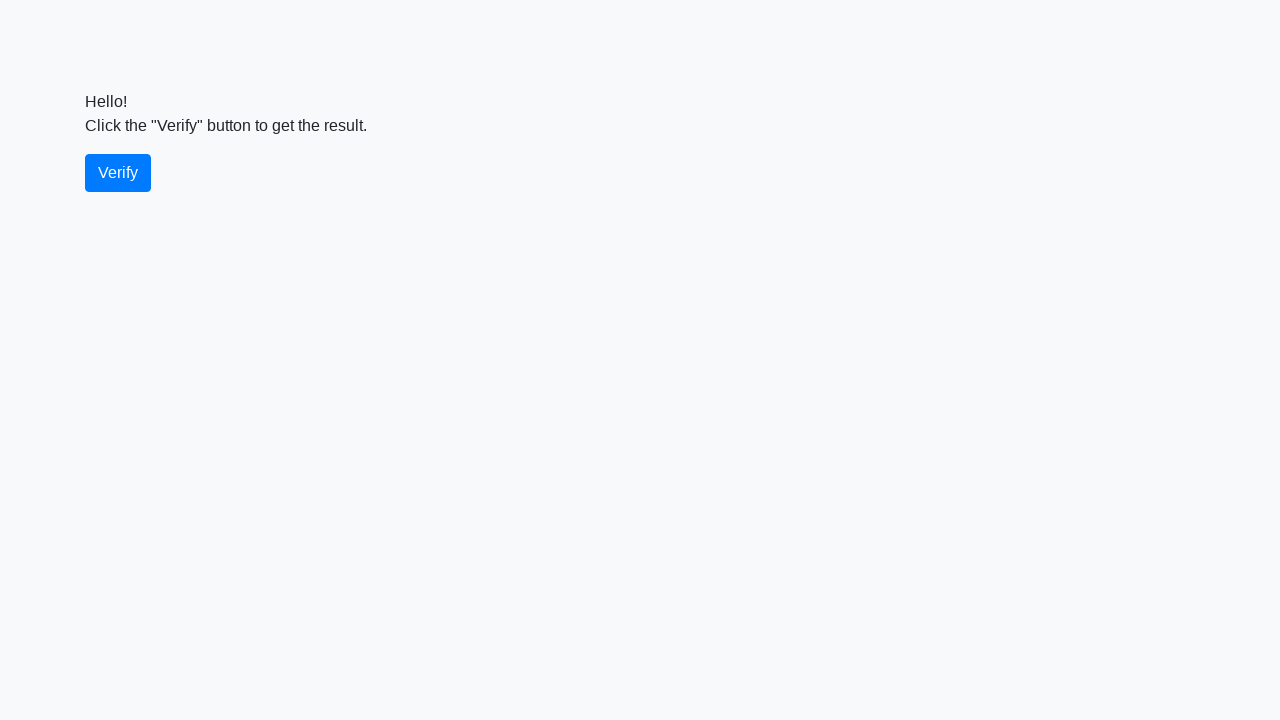

Clicked the verify button at (118, 173) on #verify
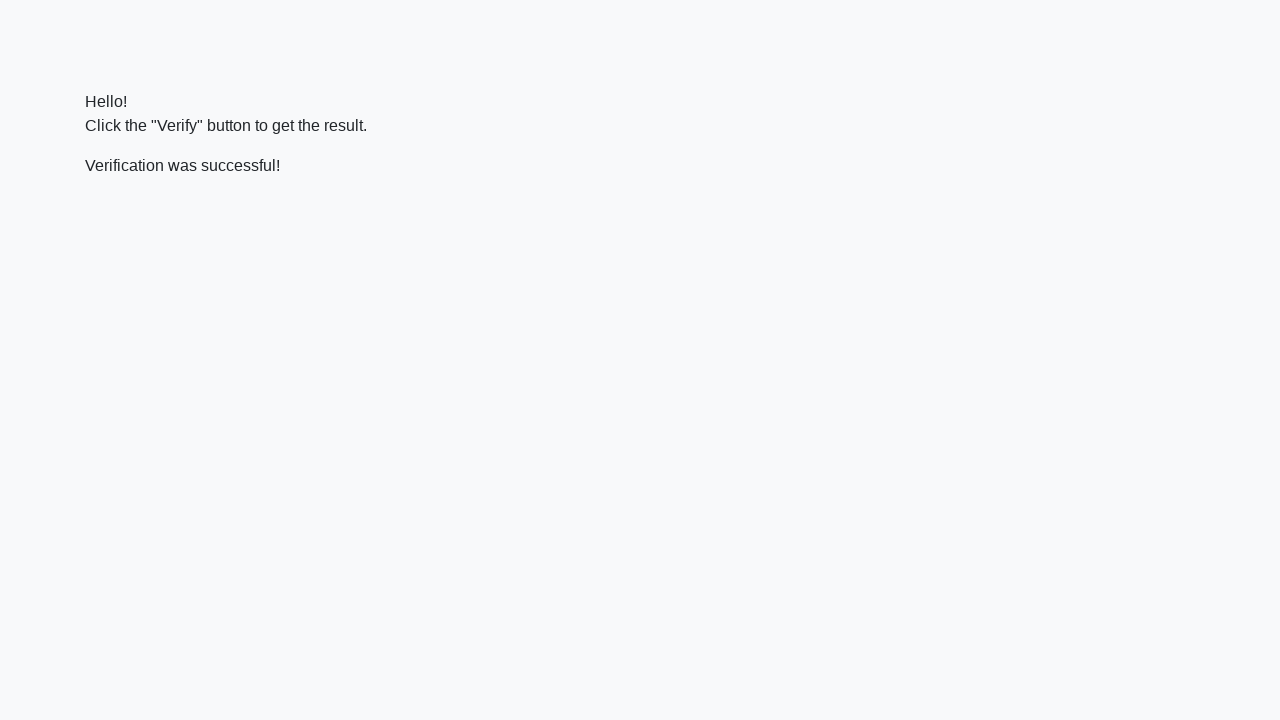

Success message appeared
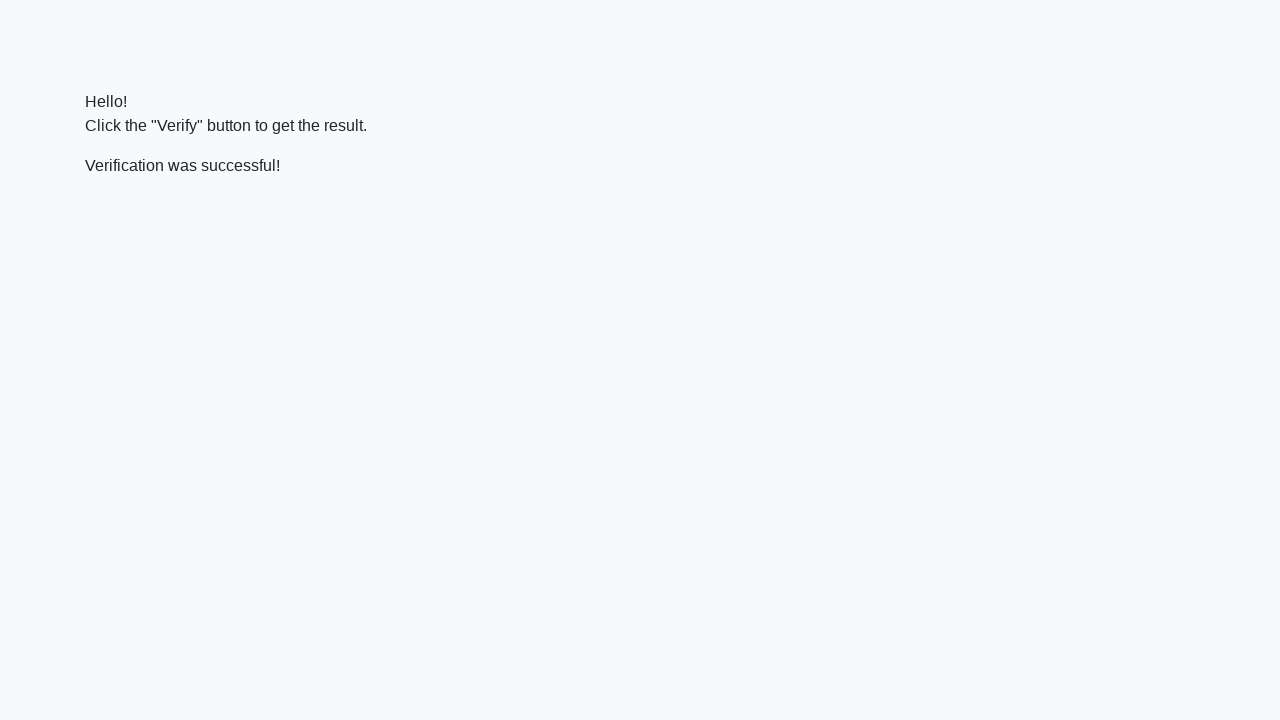

Verified that success message contains 'successful'
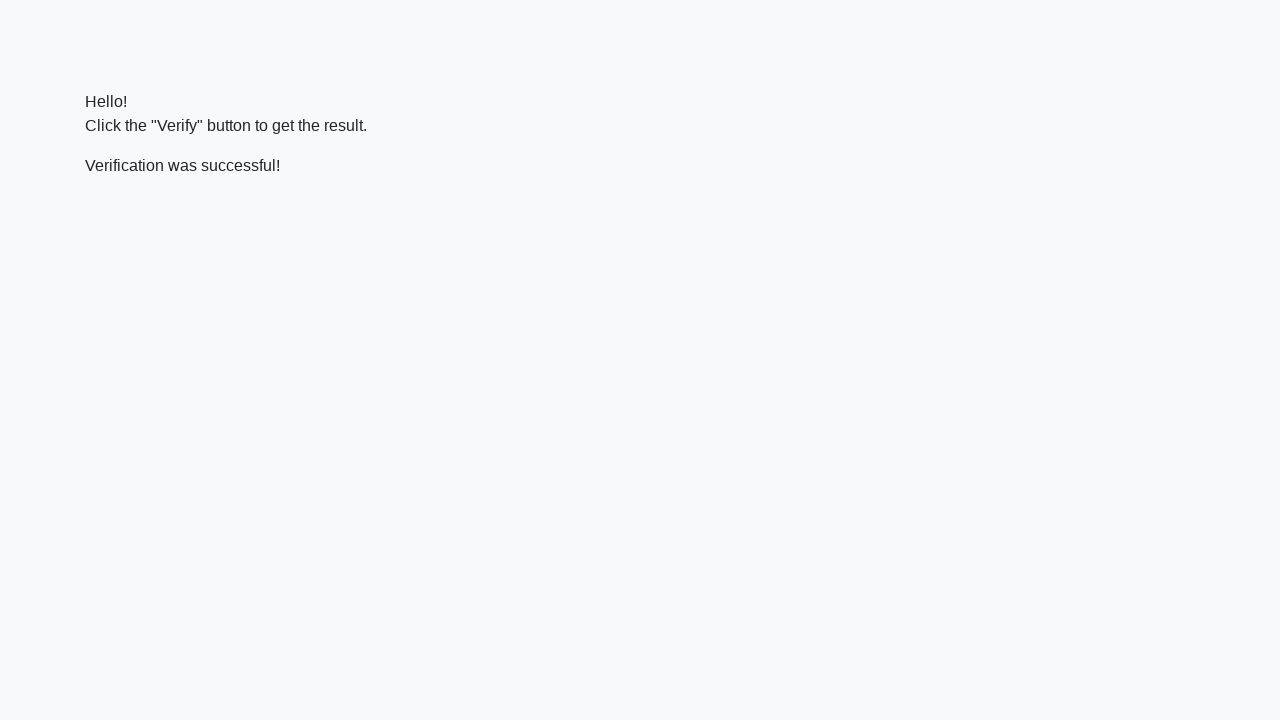

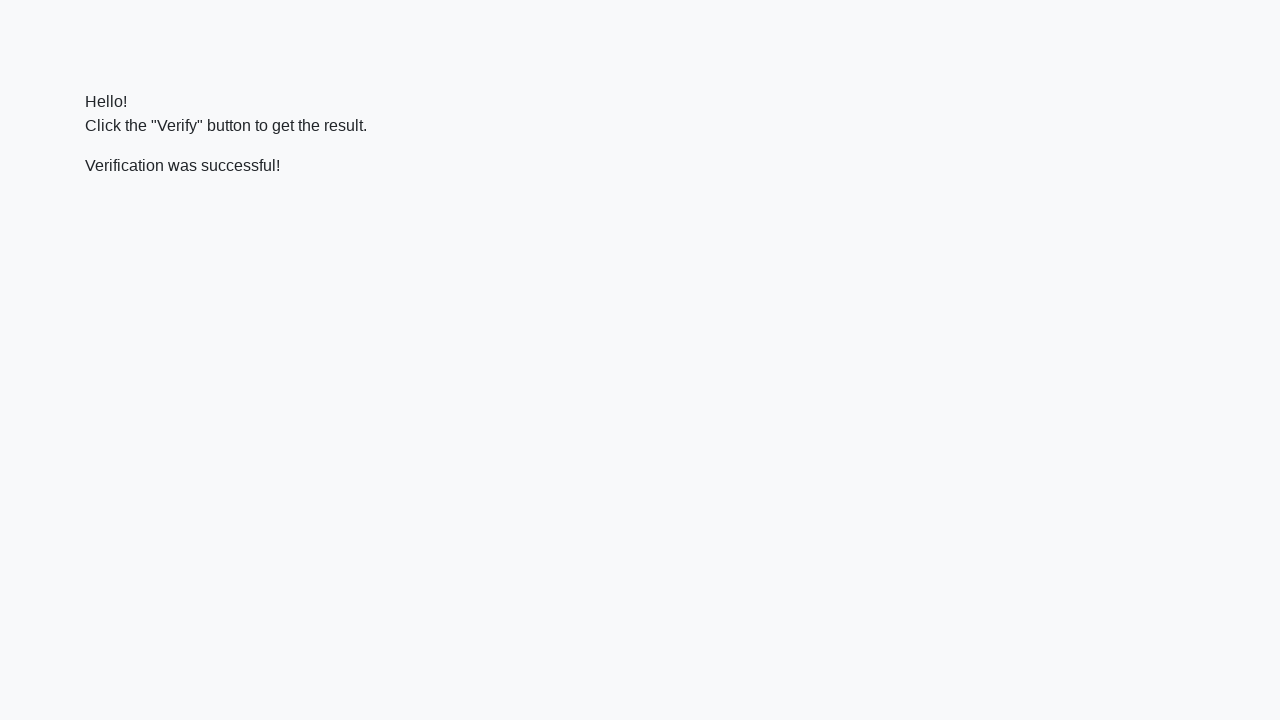